Navigates to a test automation practice blog and retrieves the page title

Starting URL: https://testautomationpractice.blogspot.com/

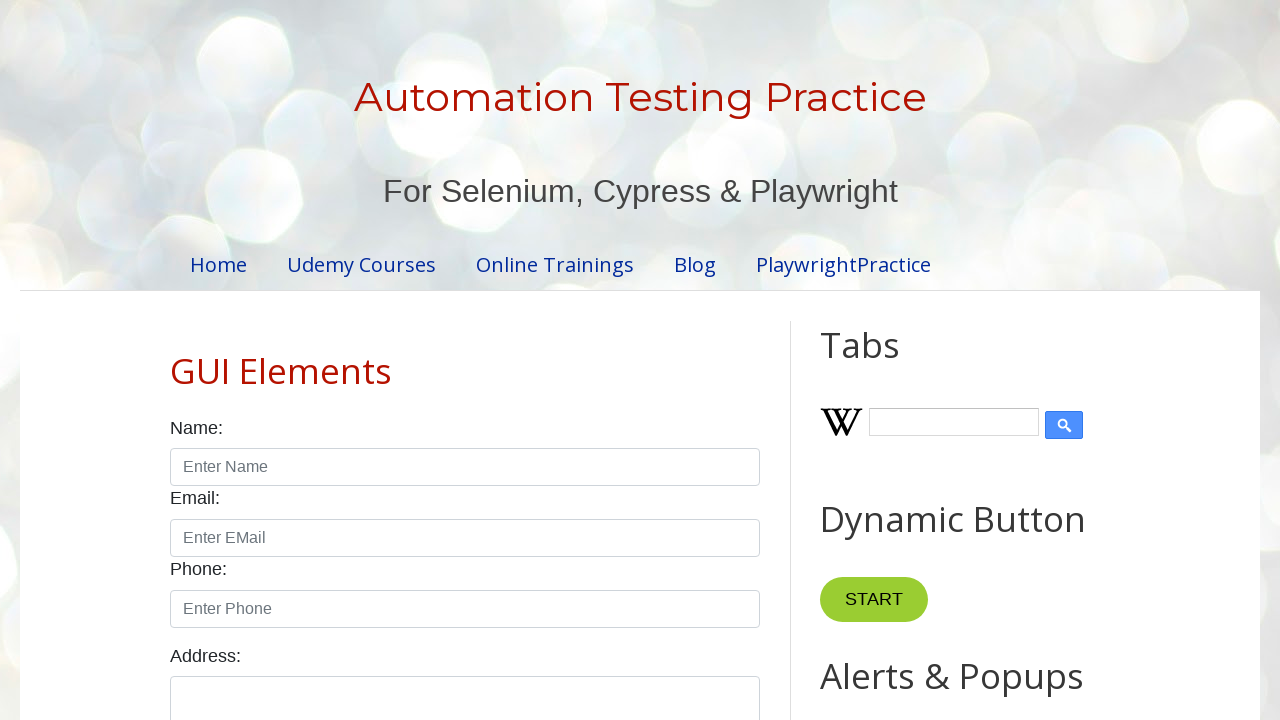

Navigated to test automation practice blog
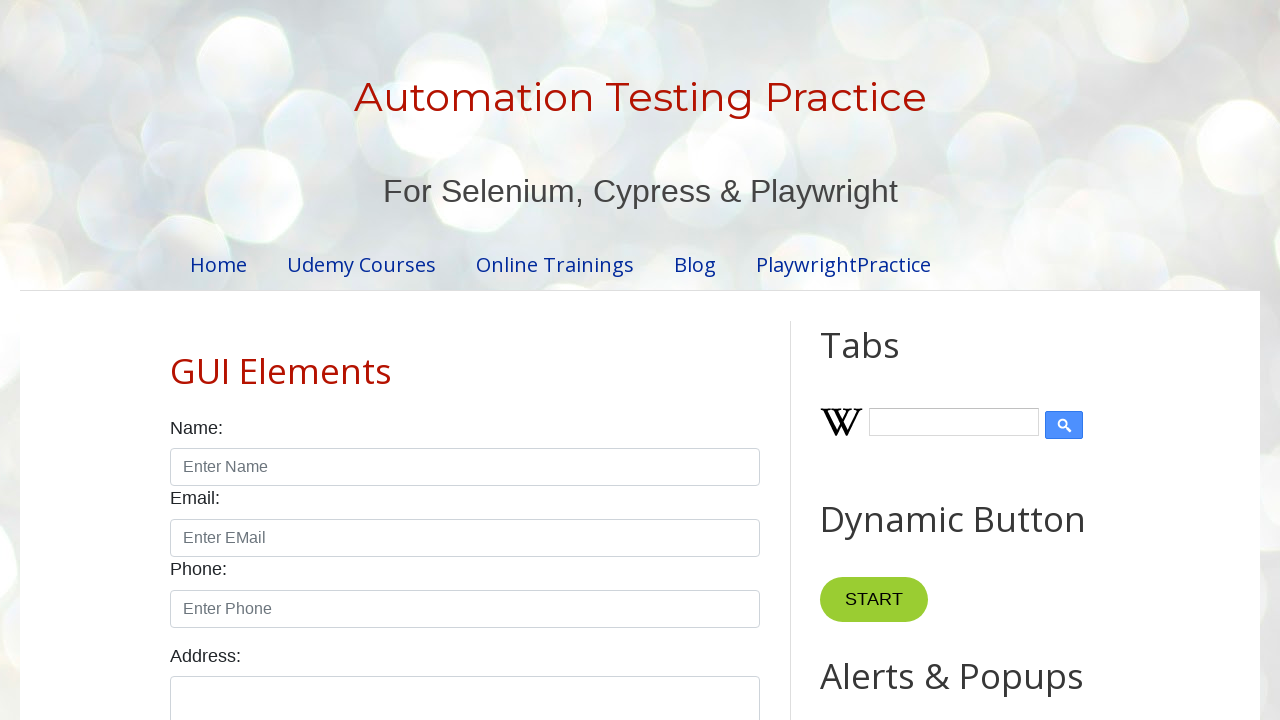

Retrieved page title: Automation Testing Practice
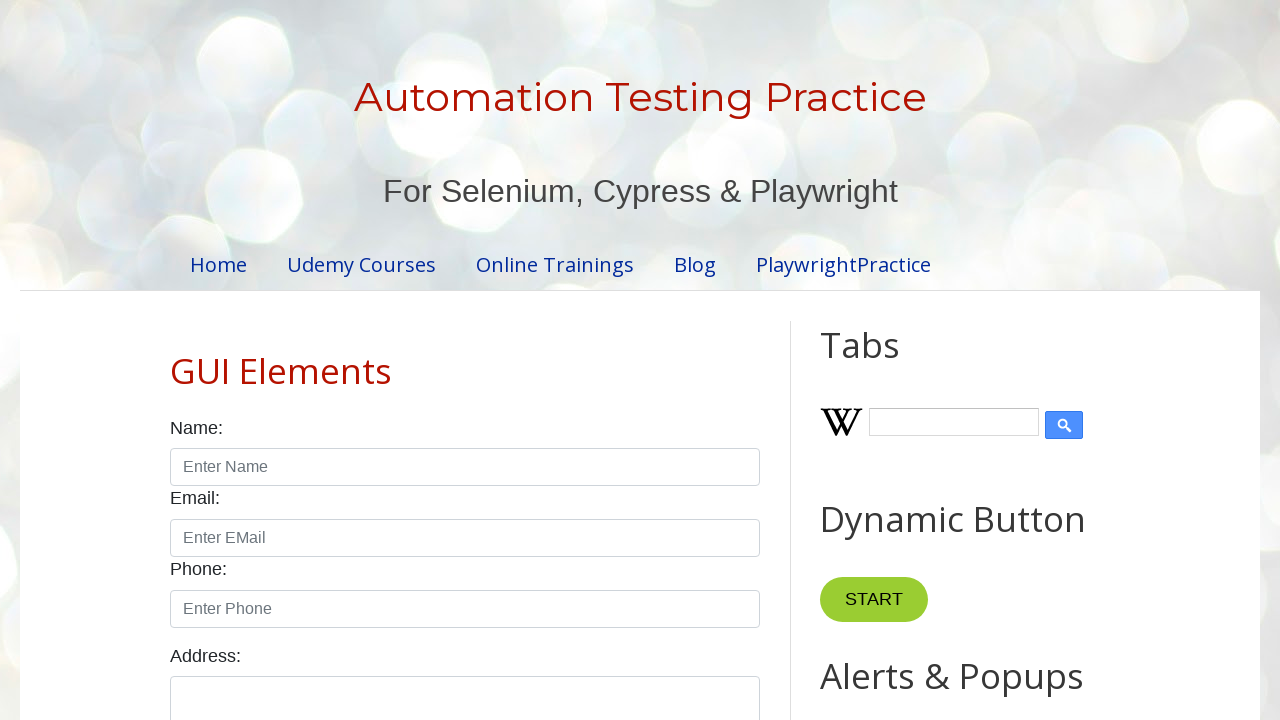

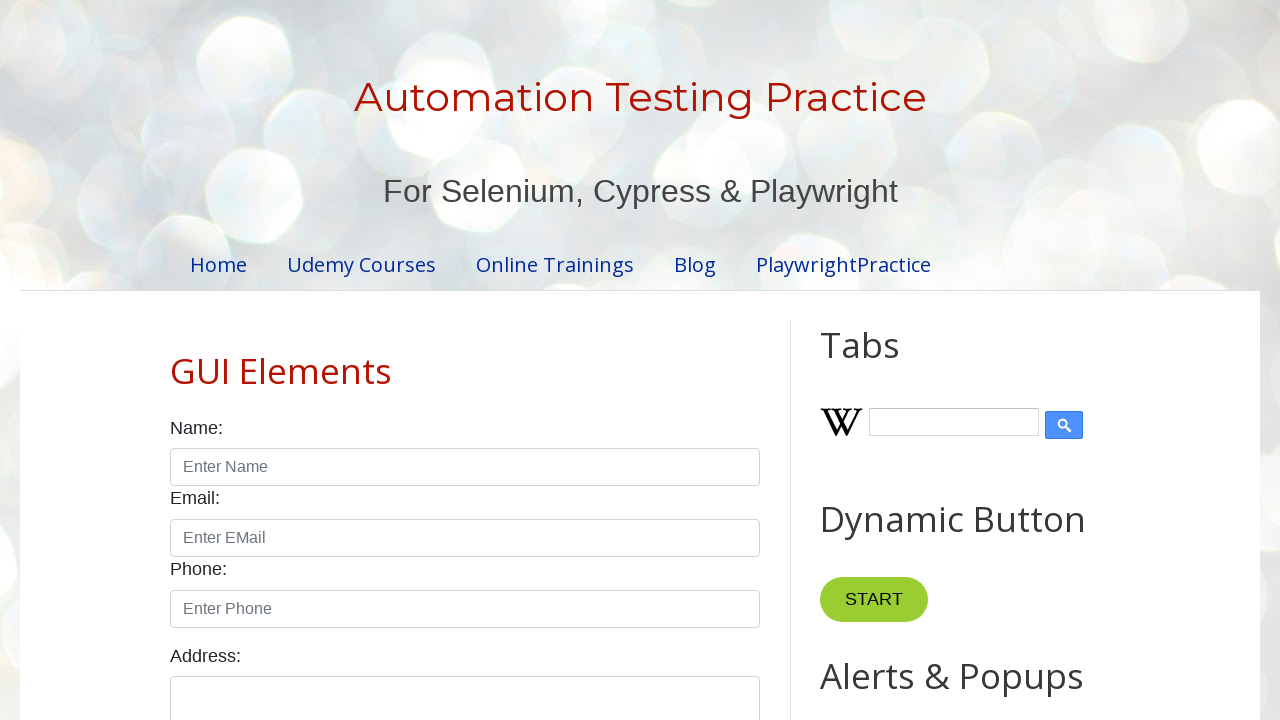